Navigates to Fijivillage news website and verifies the page loads correctly by waiting for the logo to become visible.

Starting URL: https://fijivillage.com/

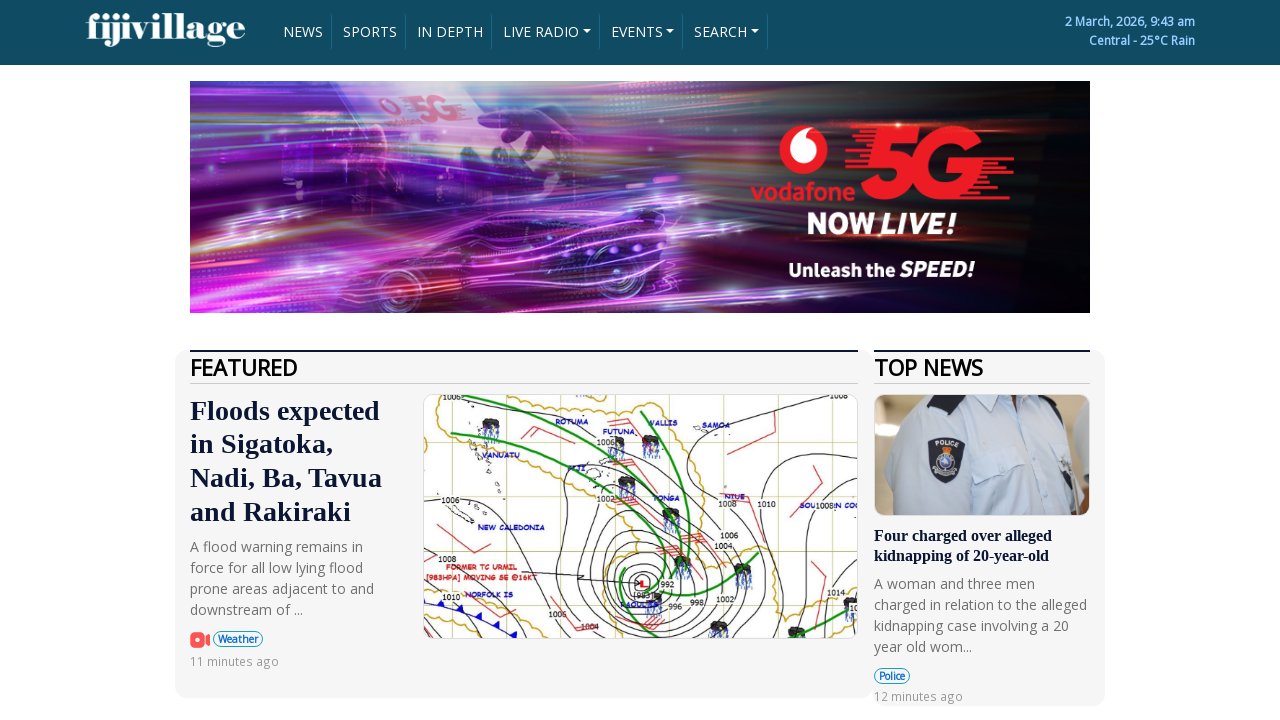

Navigated to Fijivillage news website
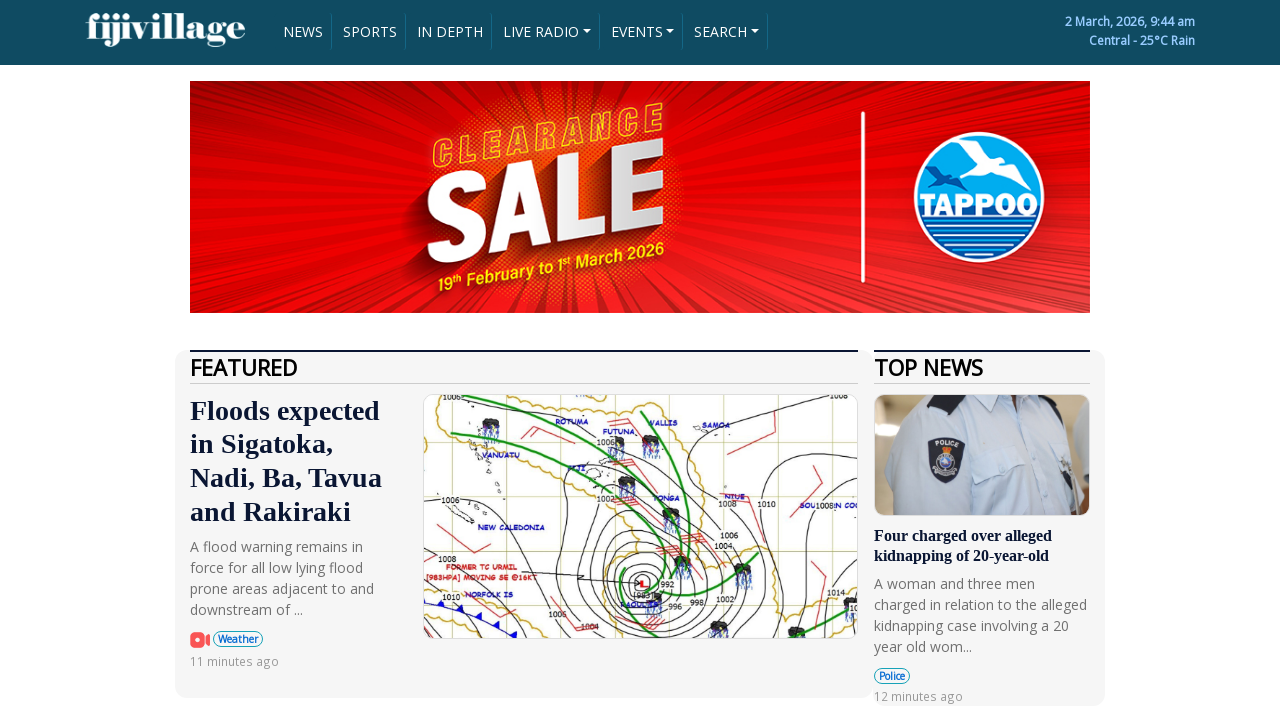

Fijivillage logo became visible
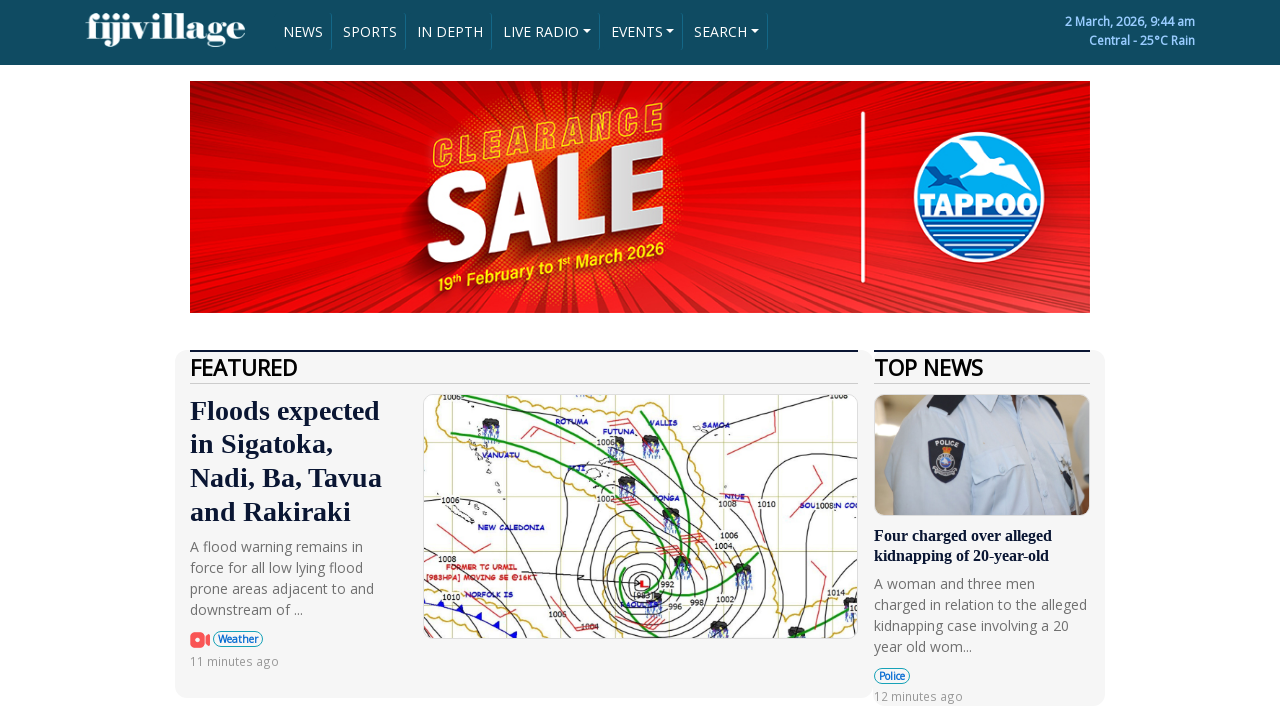

Headline elements loaded on the page
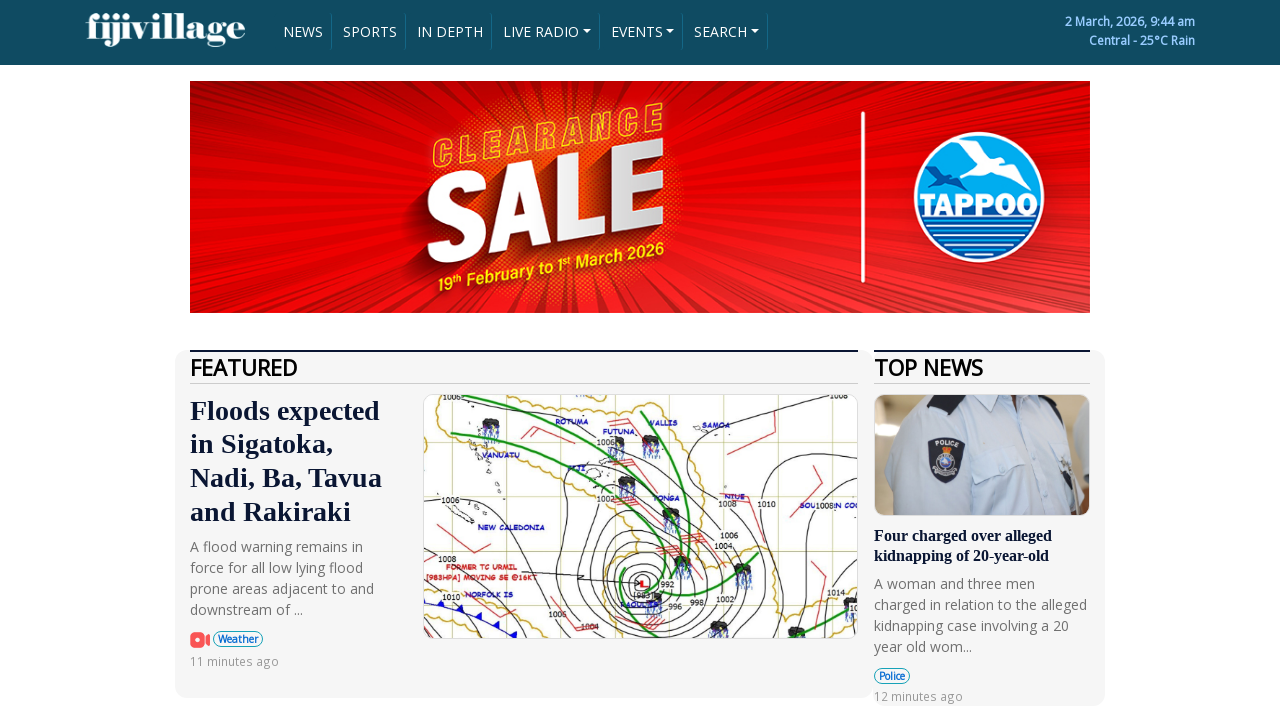

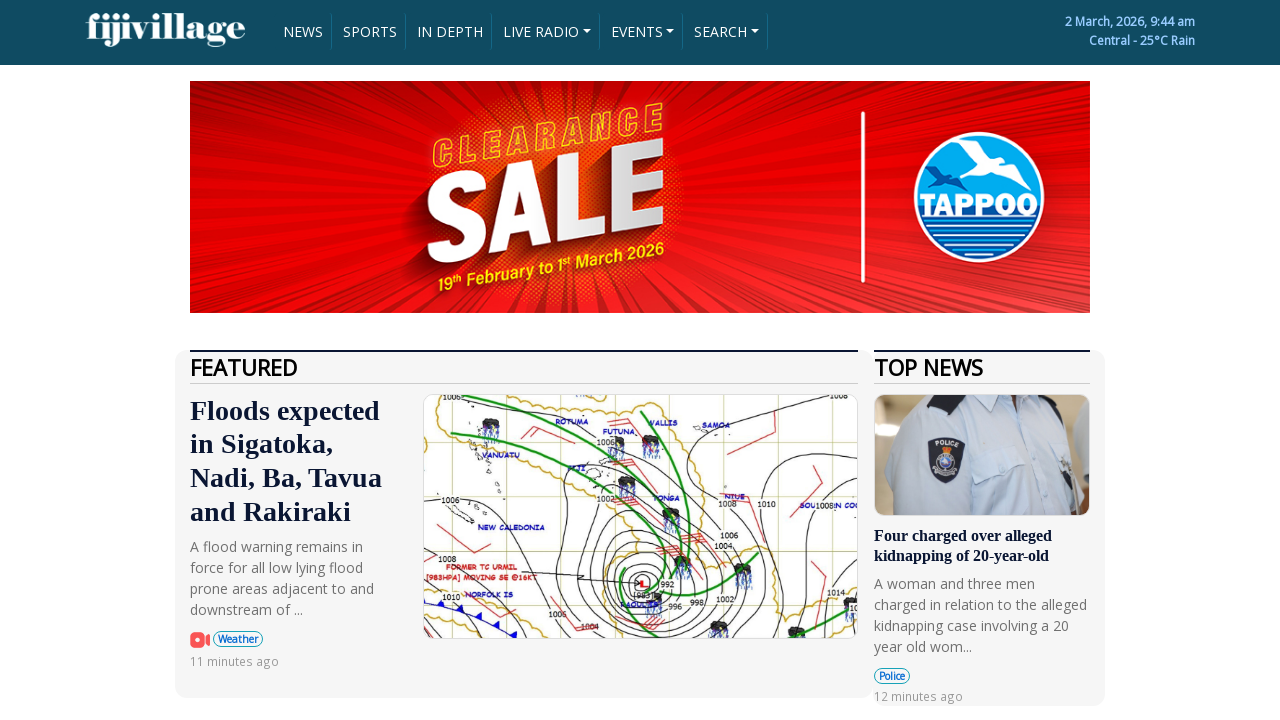